Fills registration form required fields and verifies successful registration message

Starting URL: http://suninjuly.github.io/registration1.html

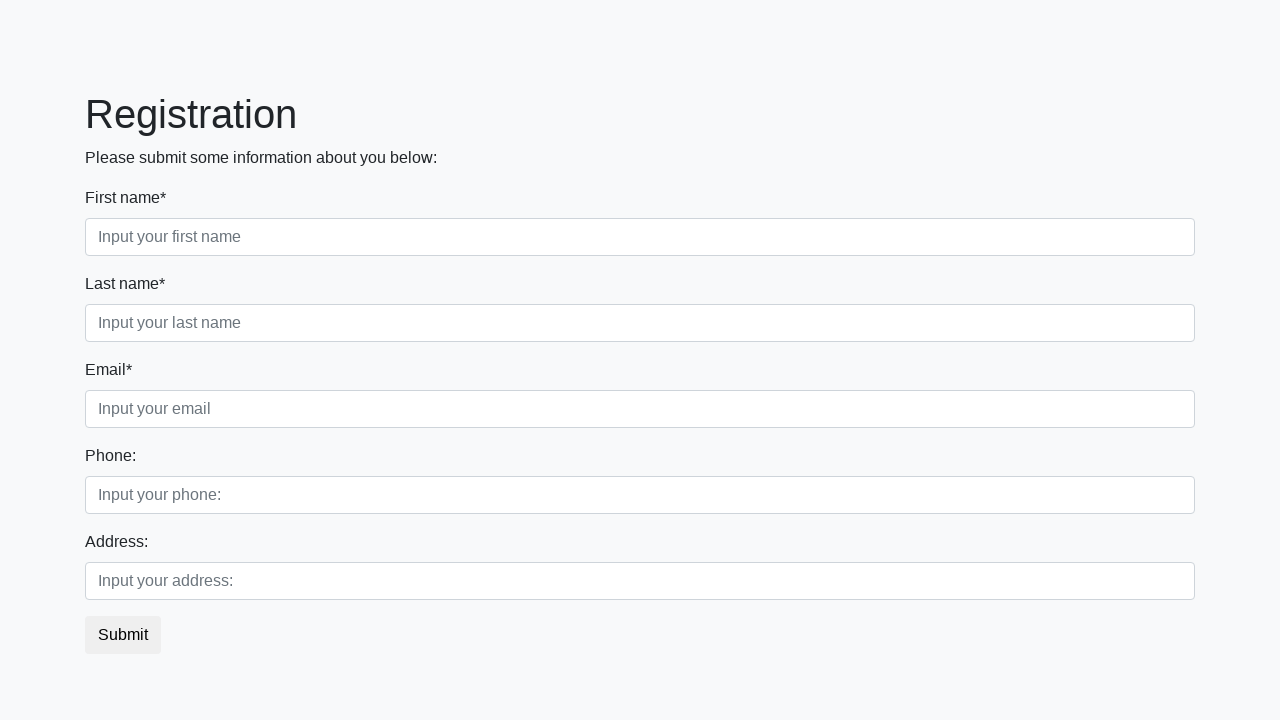

Filled first name field with 'Игорь' on body > div > form > div.first_block > div.form-group.first_class > input
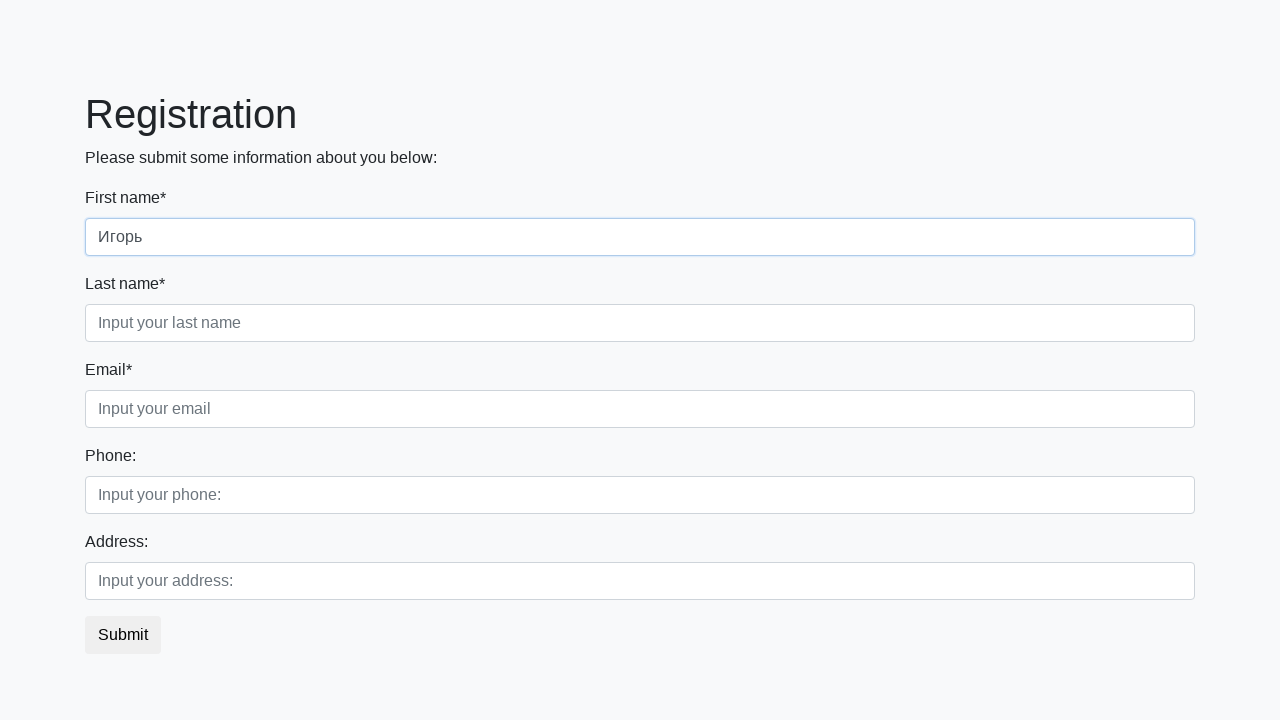

Filled last name field with 'Кузьминов' on body > div > form > div.first_block > div.form-group.second_class > input
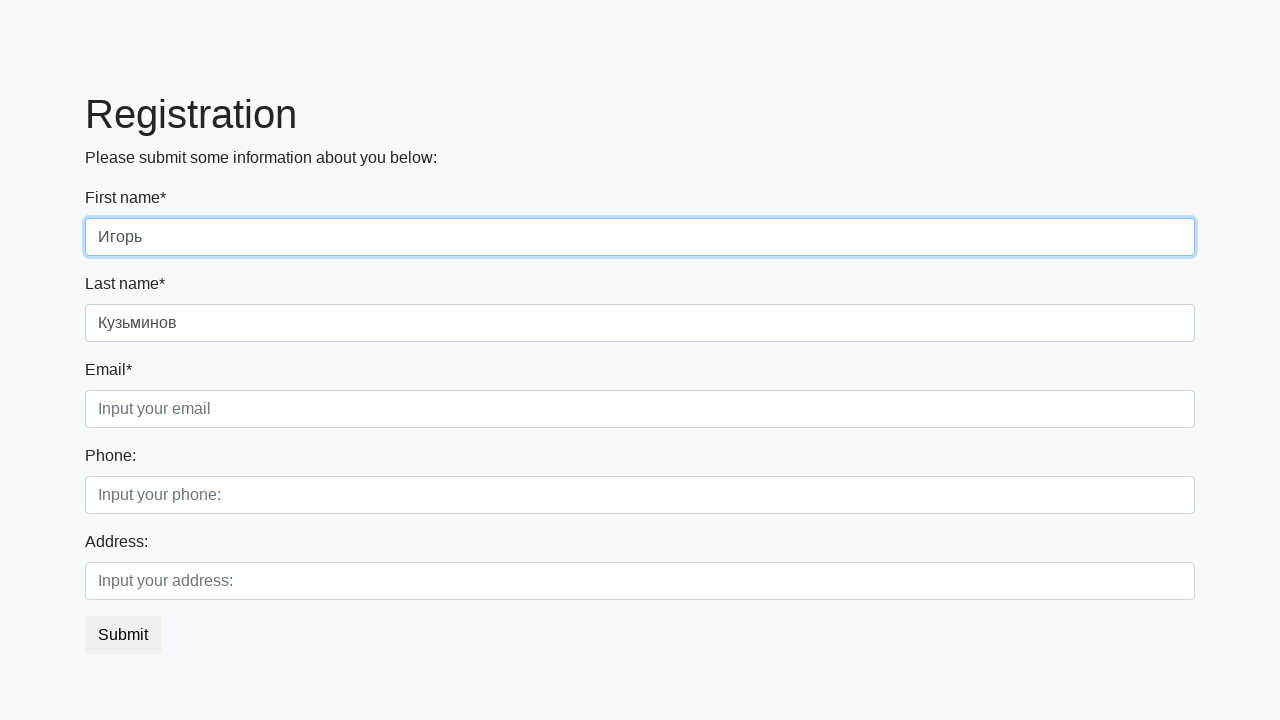

Filled email field with '123@mail.ru' on body > div > form > div.first_block > div.form-group.third_class > input
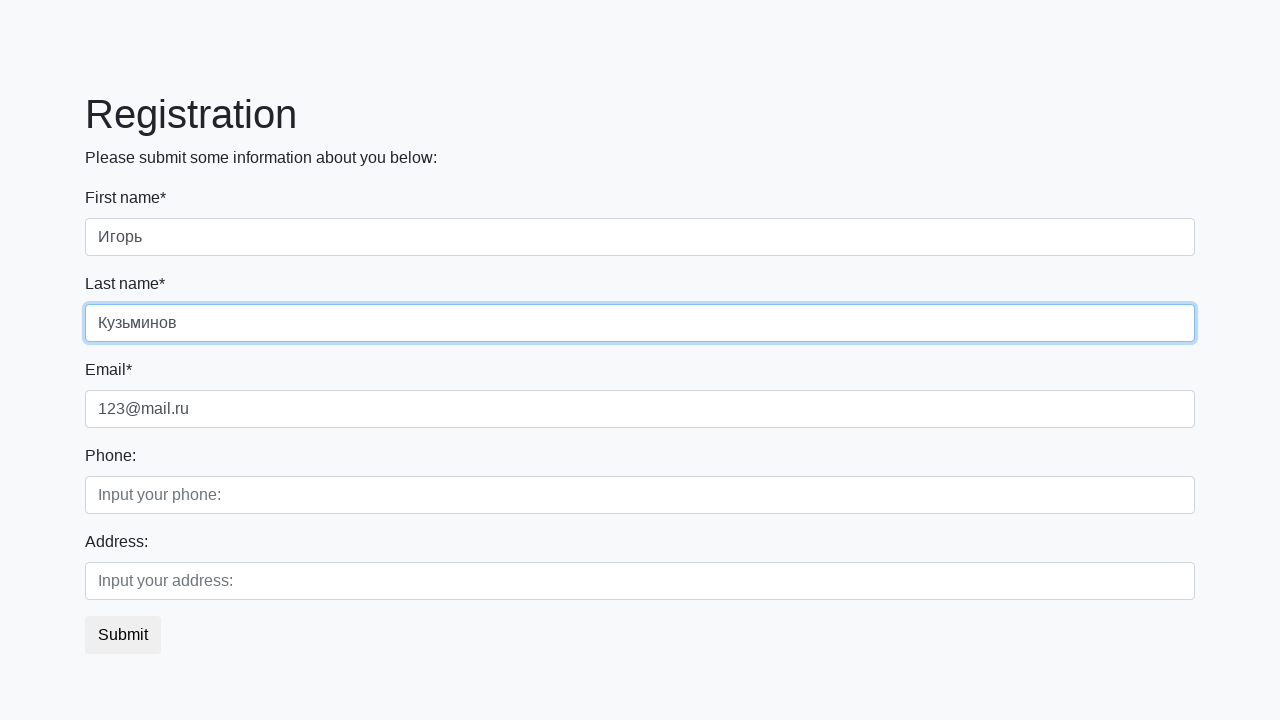

Clicked submit button to register at (123, 635) on button.btn
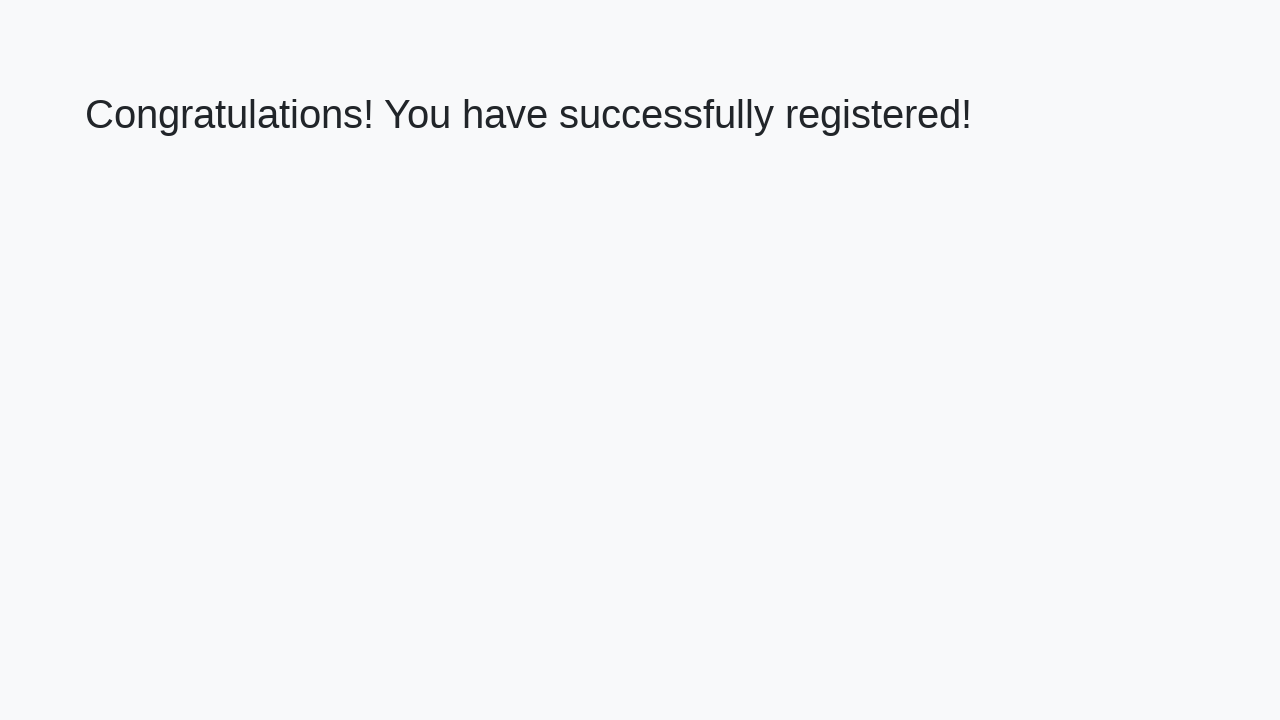

Verified successful registration message appeared
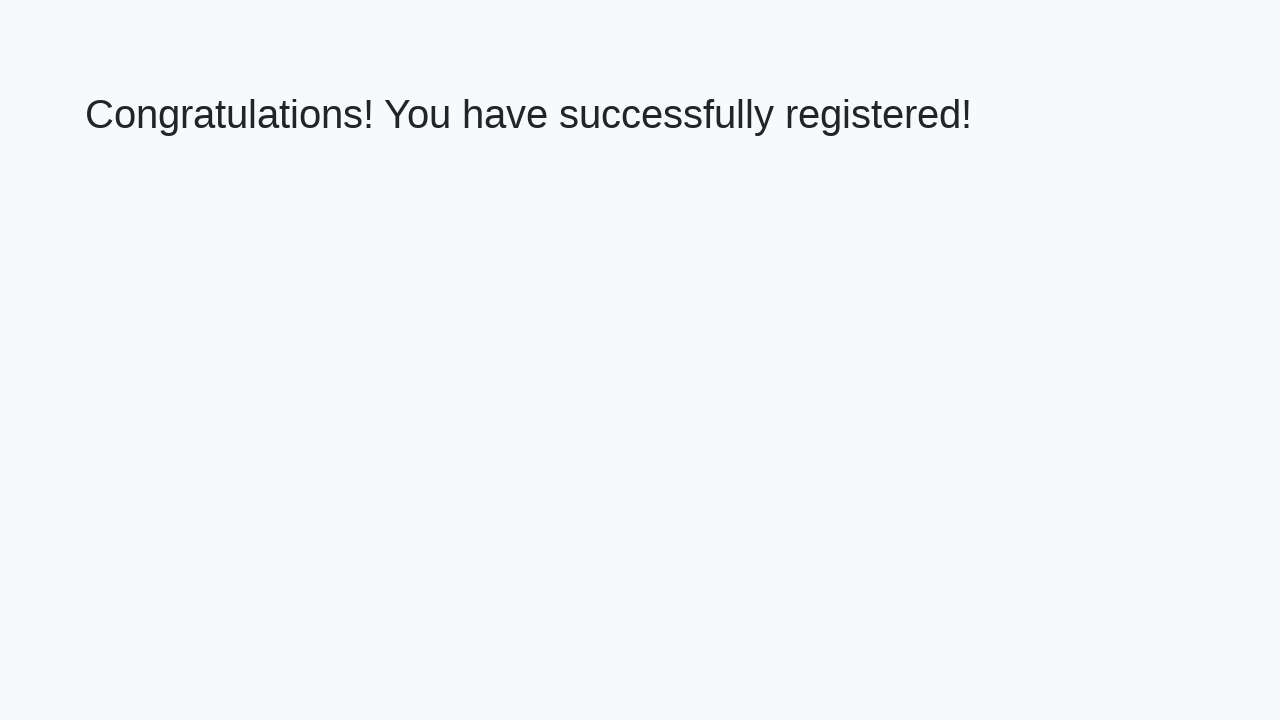

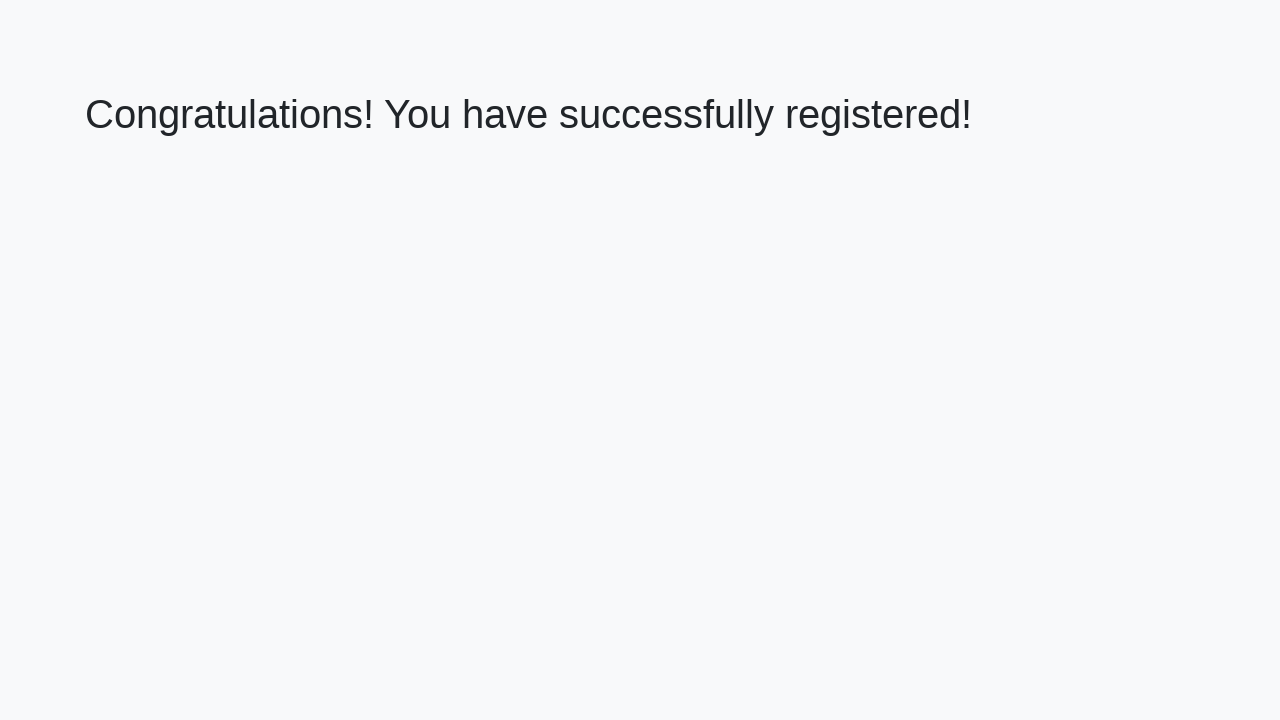